Tests multi-select dropdown functionality by selecting multiple superhero options (Batman and Aquaman) from a dropdown list

Starting URL: https://letcode.in/dropdowns

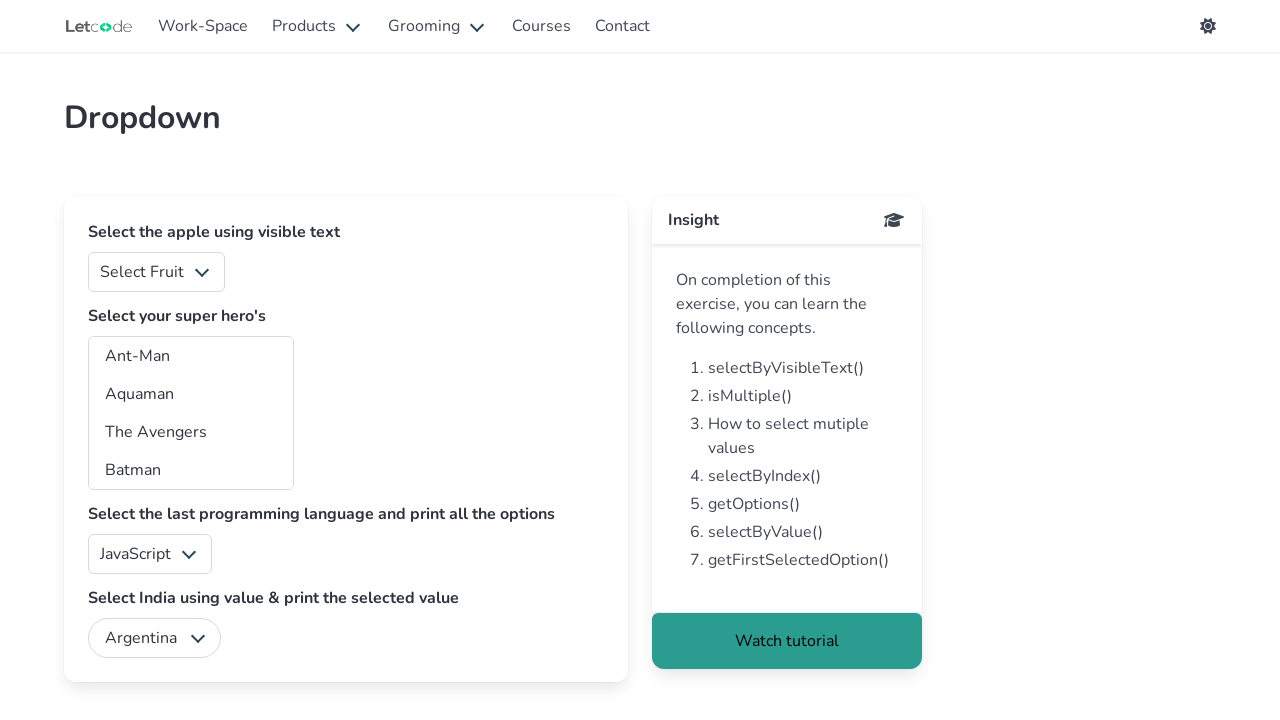

Waited for multi-select dropdown to be available
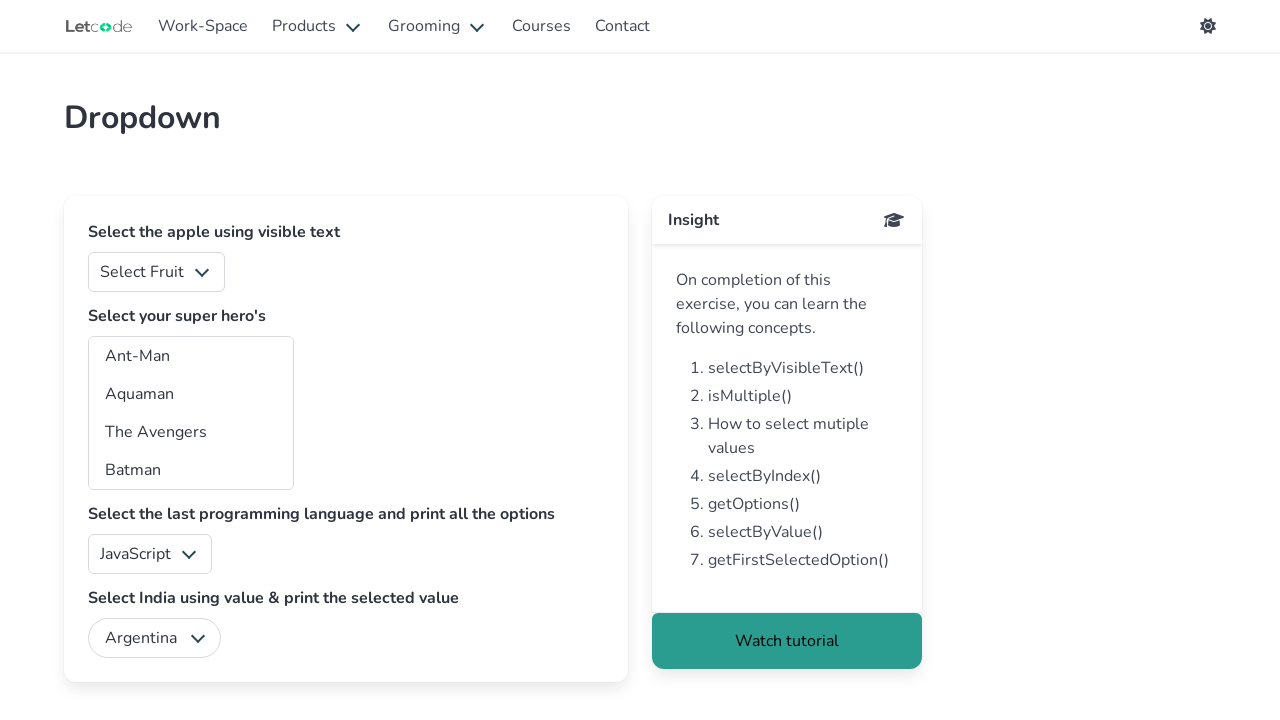

Selected Batman from the multi-select dropdown on #superheros
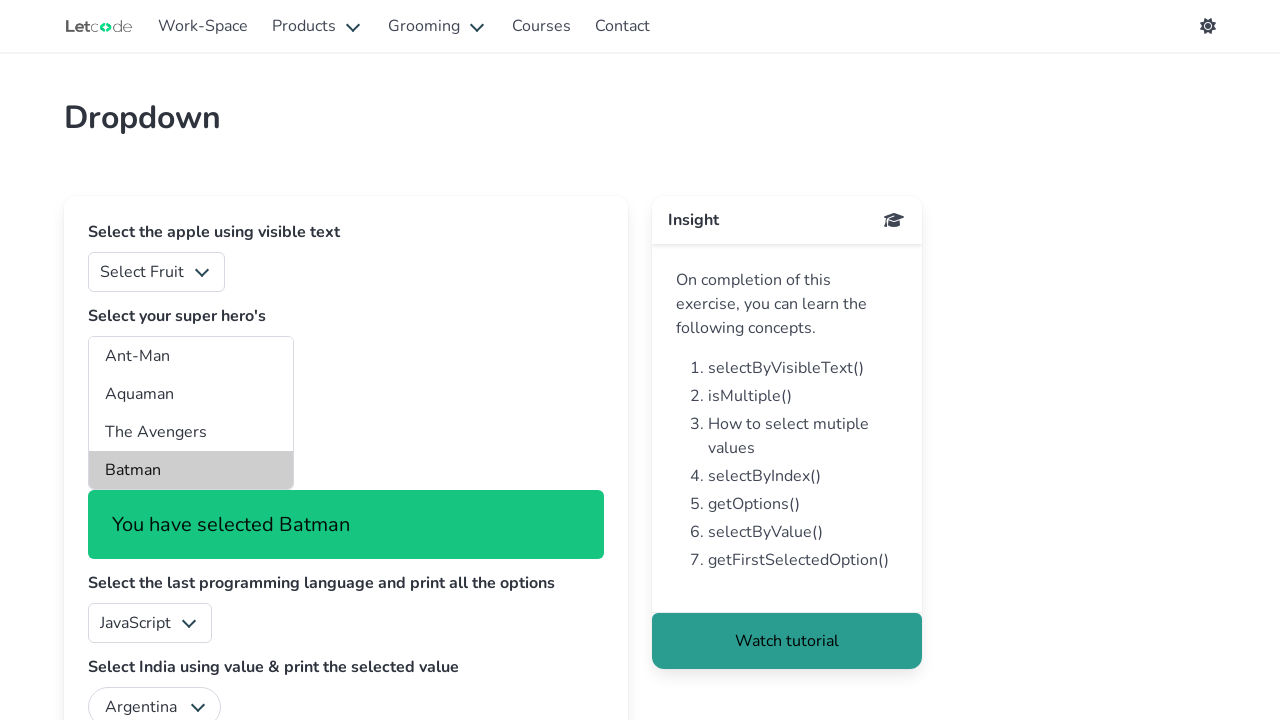

Selected Aquaman from the multi-select dropdown (added to existing selection) on #superheros
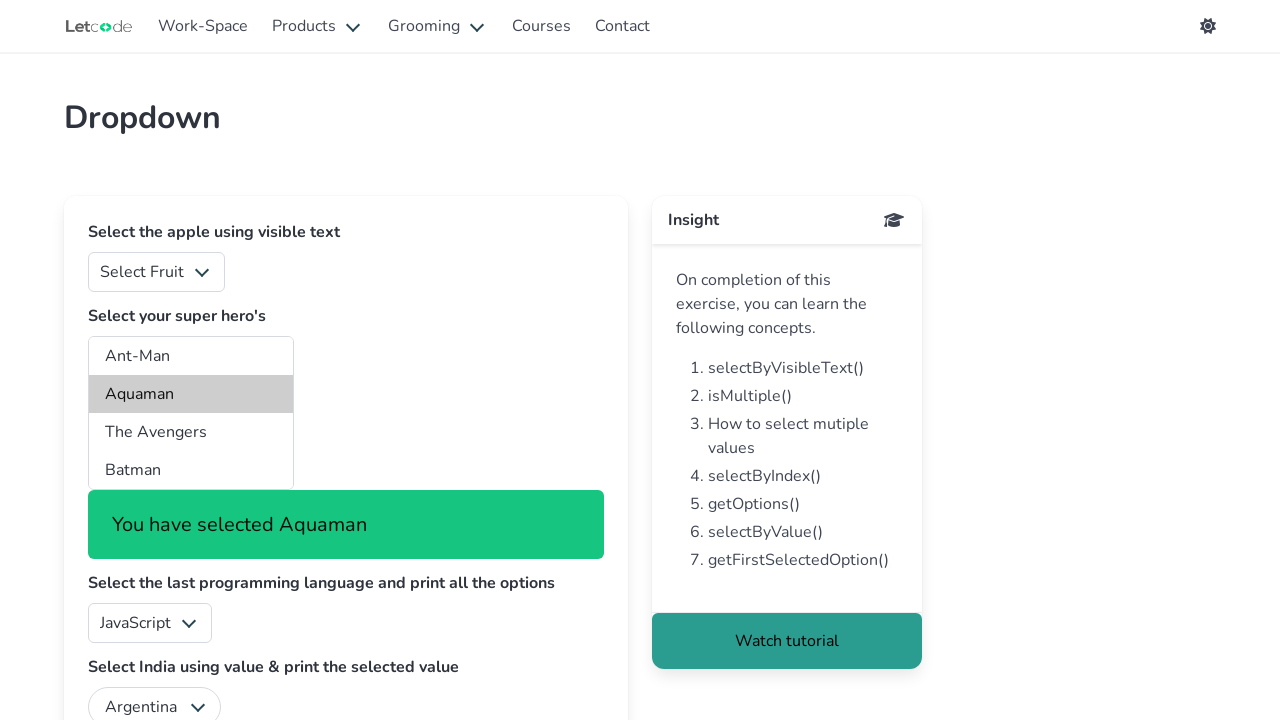

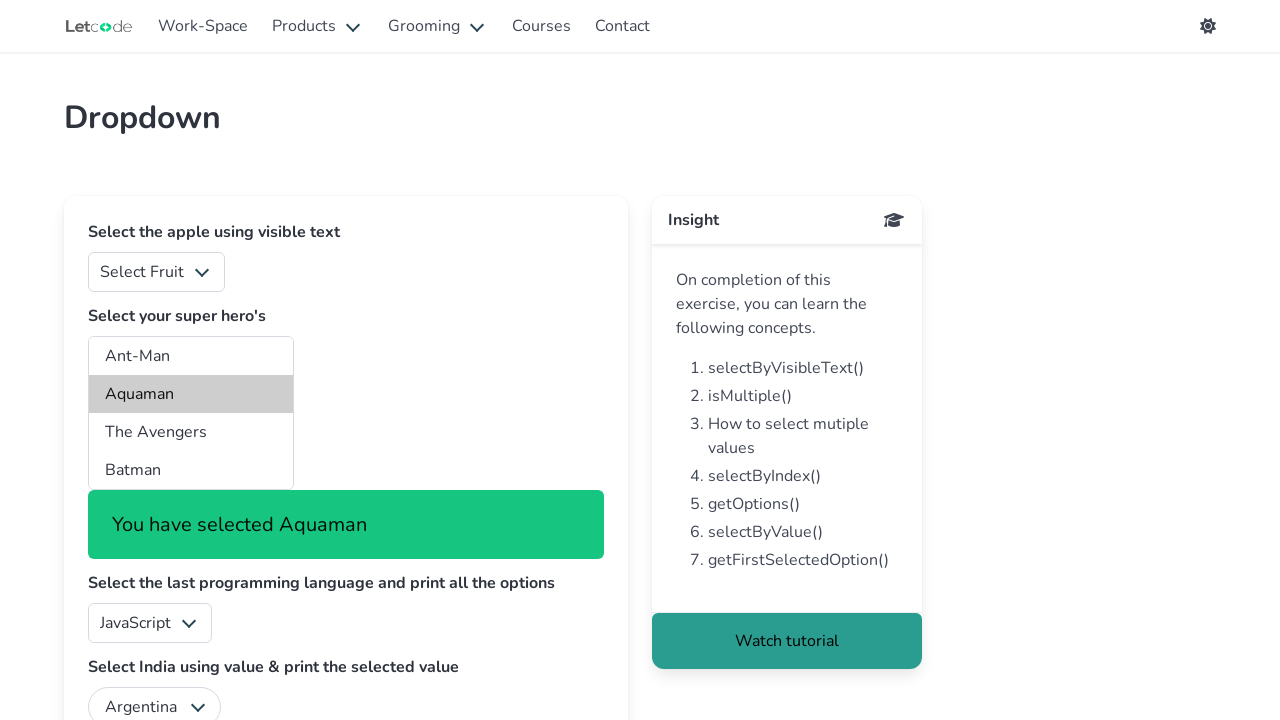